Tests the add/remove elements functionality by clicking the "Add Element" button 5 times and verifying that Delete buttons appear

Starting URL: https://the-internet.herokuapp.com/add_remove_elements/

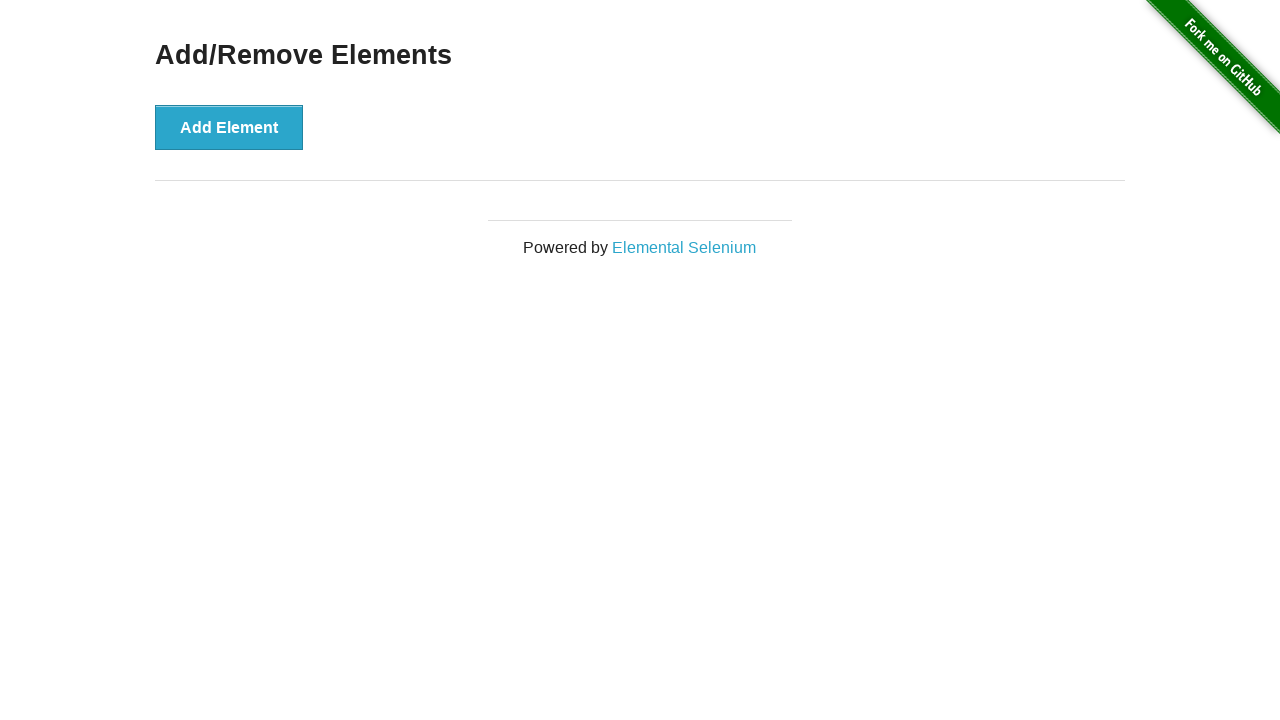

Navigated to add/remove elements page
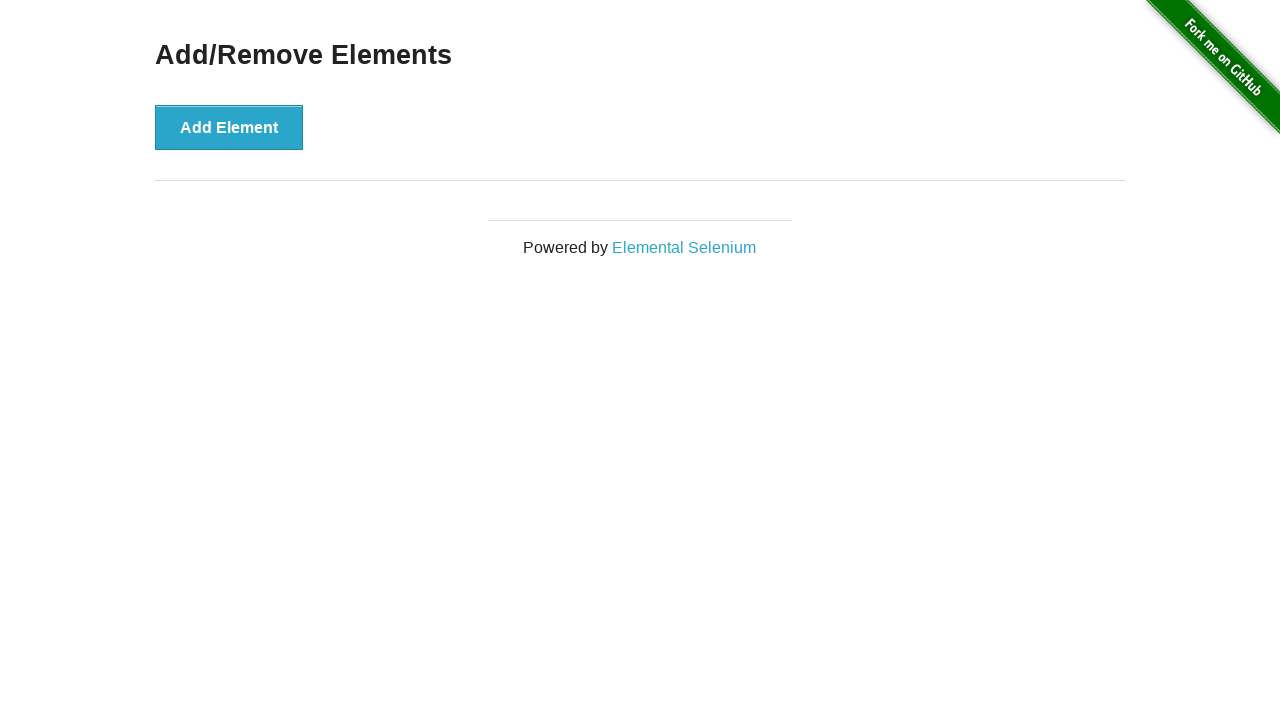

Clicked 'Add Element' button (iteration 1) at (229, 127) on xpath=//button[contains(text(),"Add Element")]
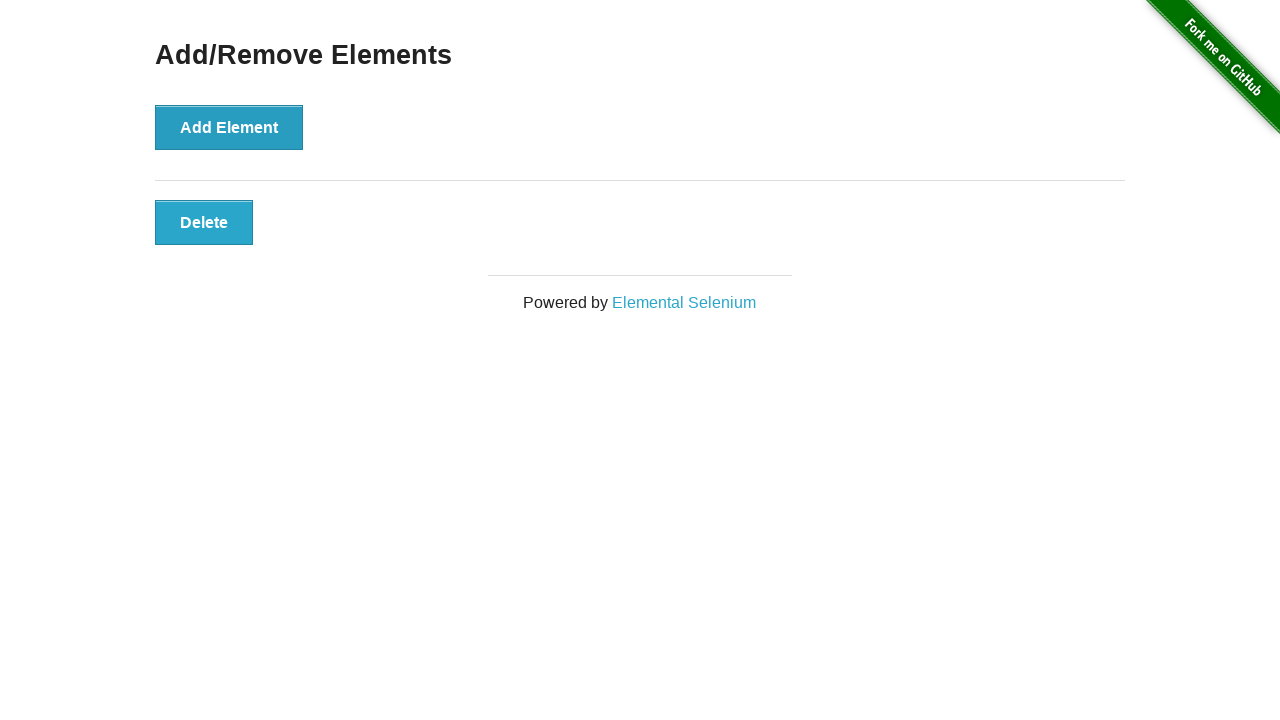

Clicked 'Add Element' button (iteration 2) at (229, 127) on xpath=//button[contains(text(),"Add Element")]
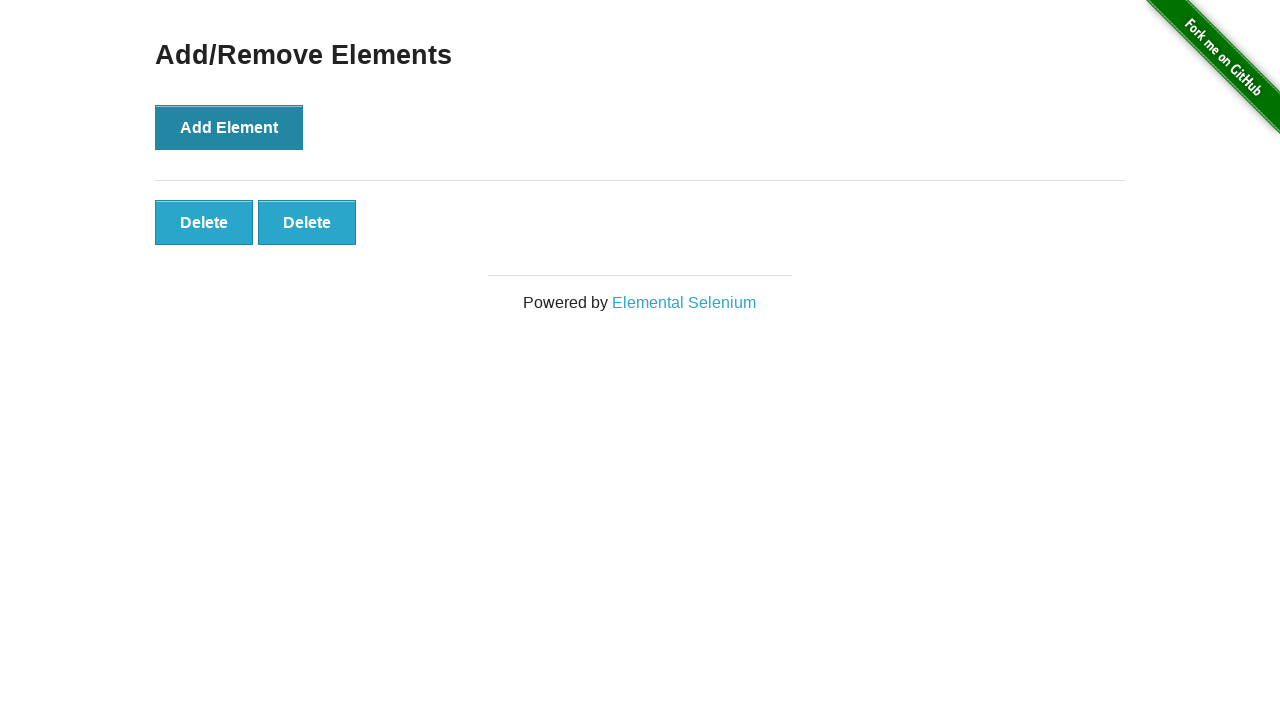

Clicked 'Add Element' button (iteration 3) at (229, 127) on xpath=//button[contains(text(),"Add Element")]
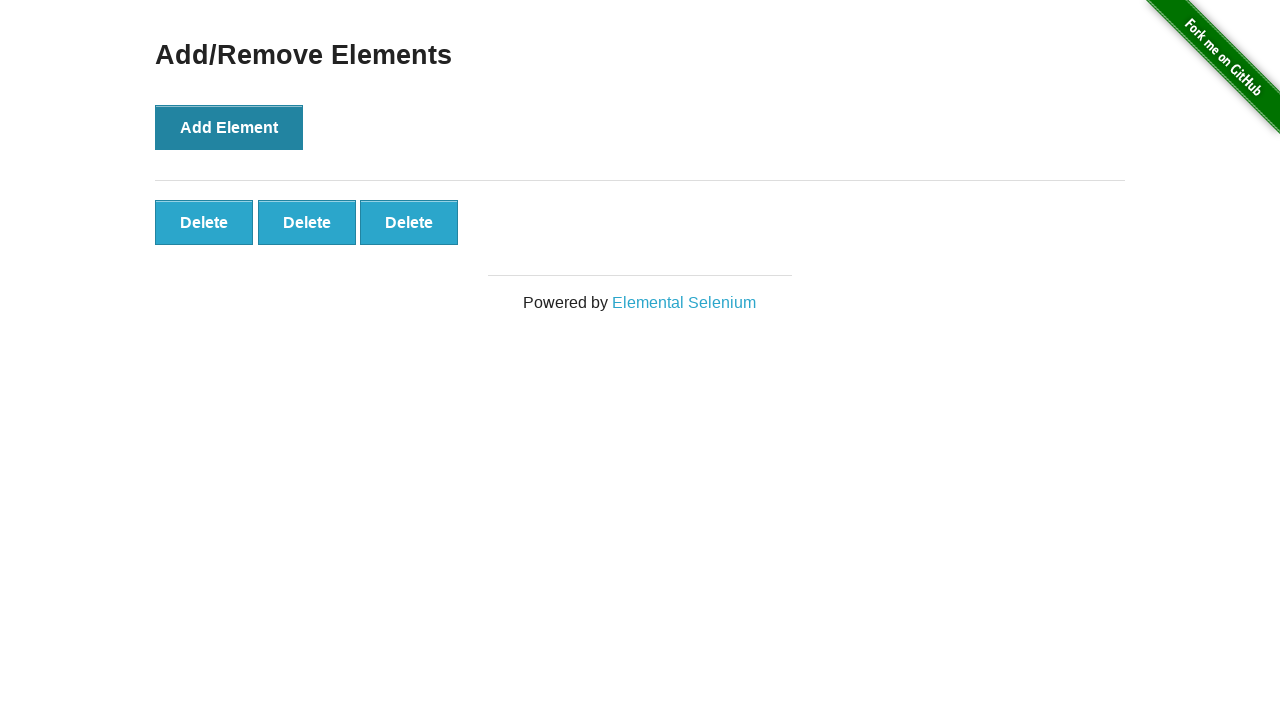

Clicked 'Add Element' button (iteration 4) at (229, 127) on xpath=//button[contains(text(),"Add Element")]
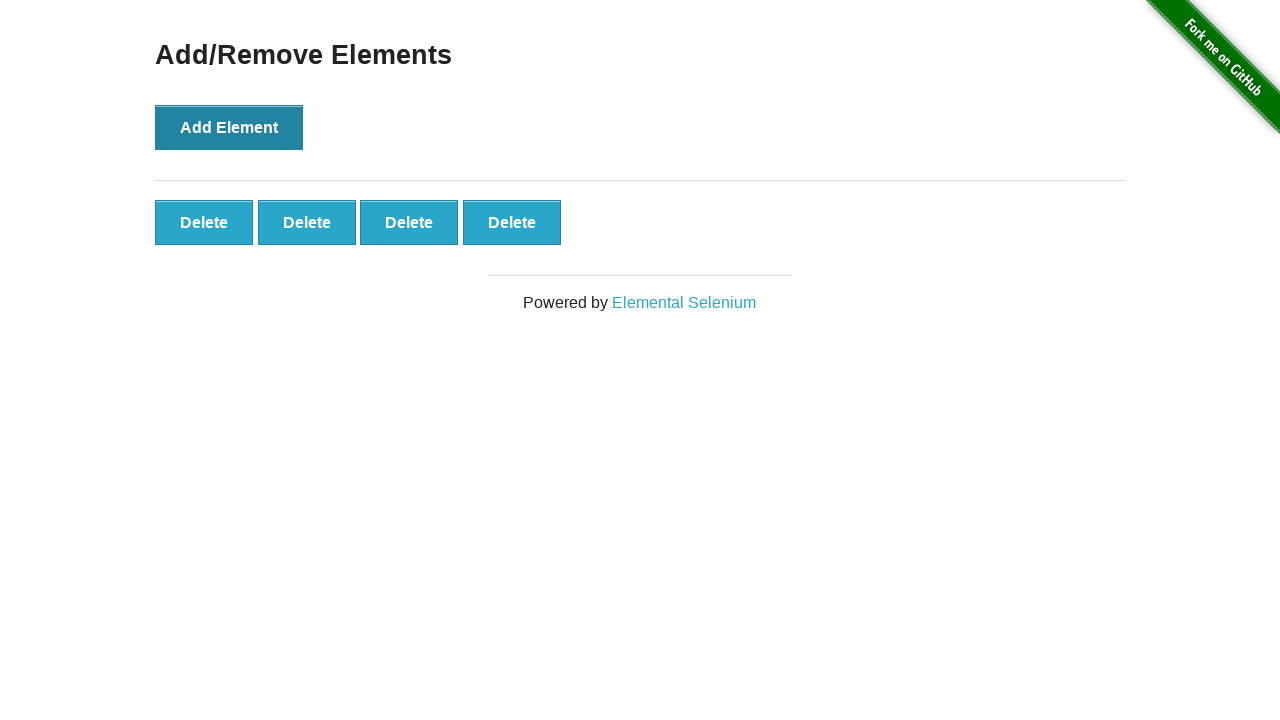

Clicked 'Add Element' button (iteration 5) at (229, 127) on xpath=//button[contains(text(),"Add Element")]
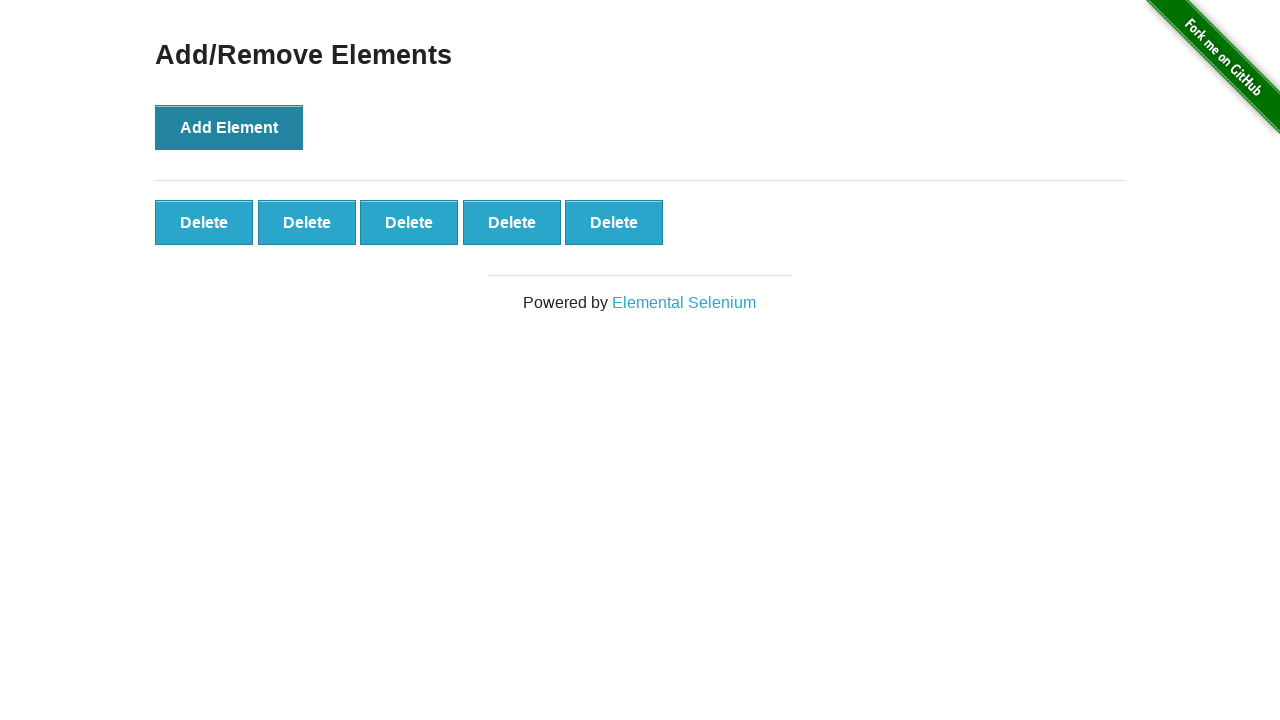

Delete buttons appeared after adding 5 elements
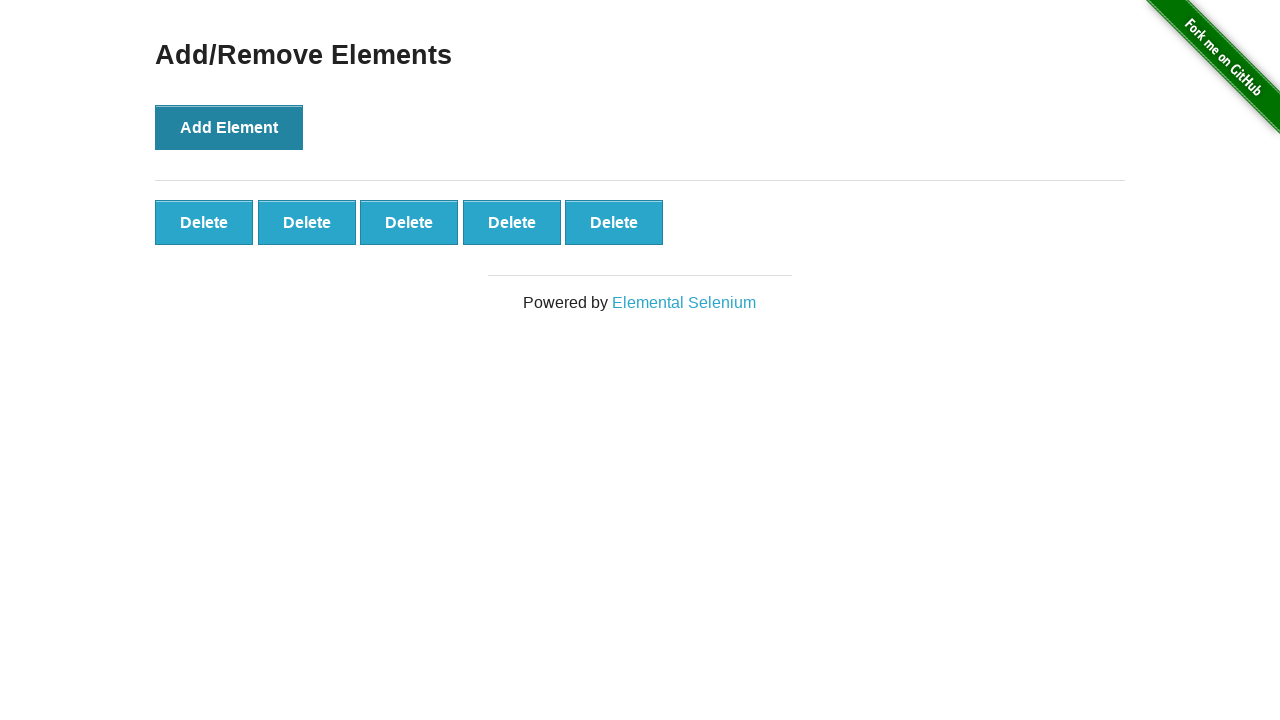

Verified first Delete button is visible
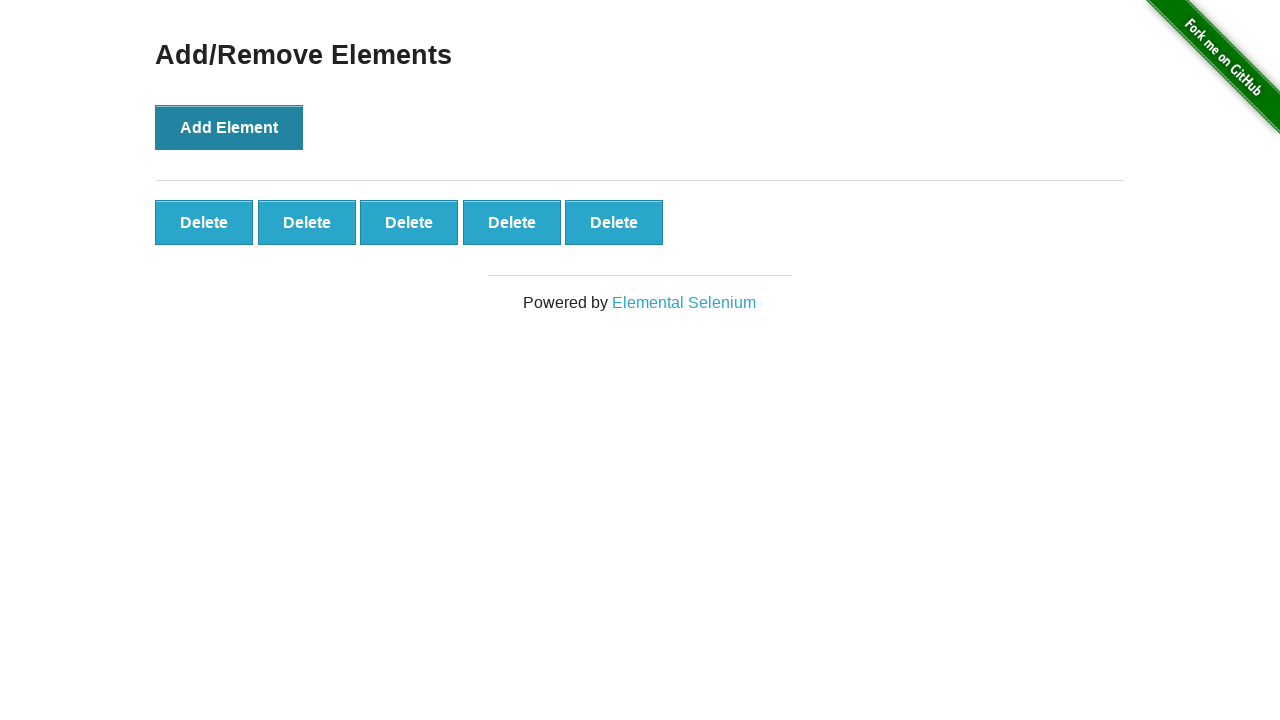

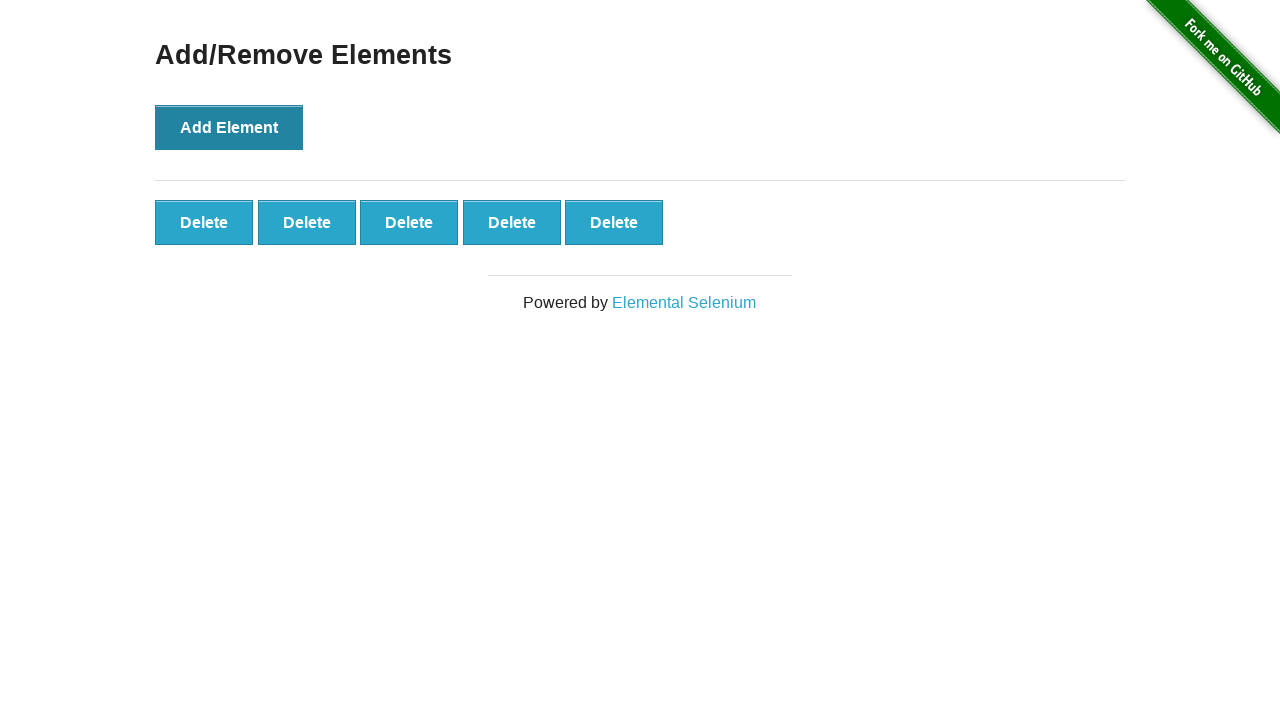